Tests alert handling functionality including basic alerts, confirmation dialogs, and prompt dialogs on the AutomationByKrishna website

Starting URL: http://automationbykrishna.com/#

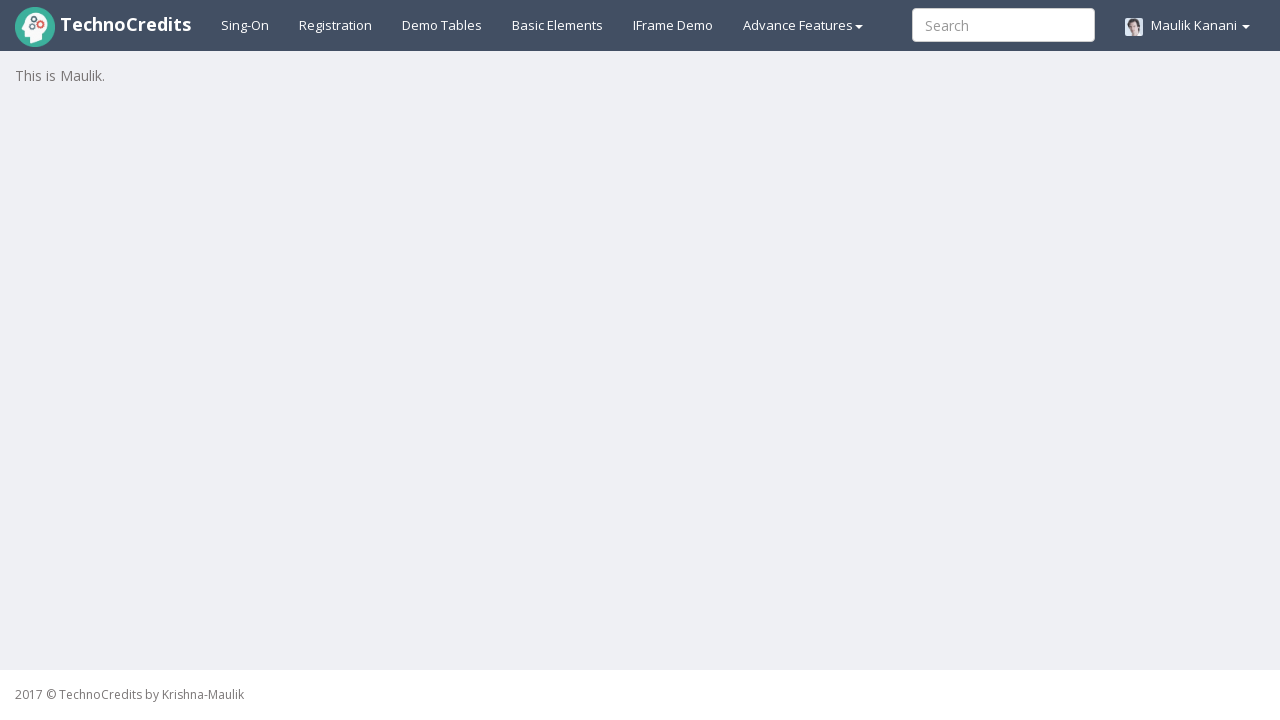

Clicked on Basic Elements tab at (558, 25) on #basicelements
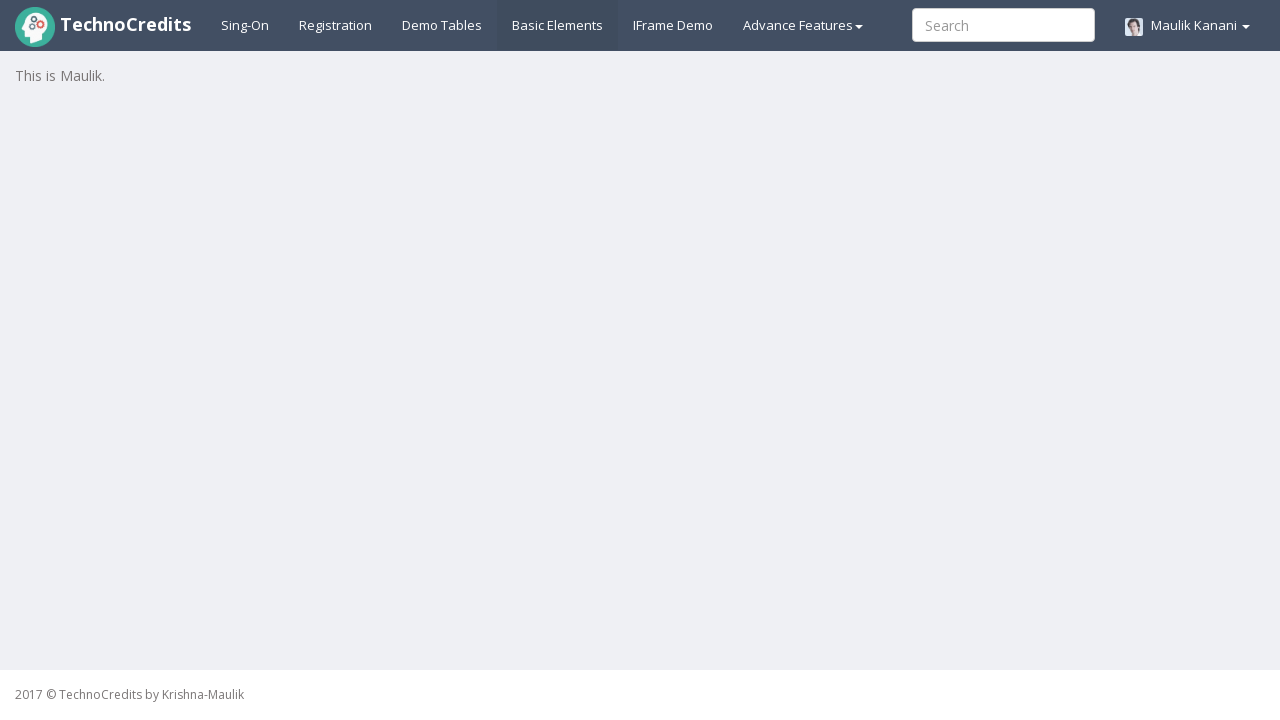

Waited 2000ms for page to load
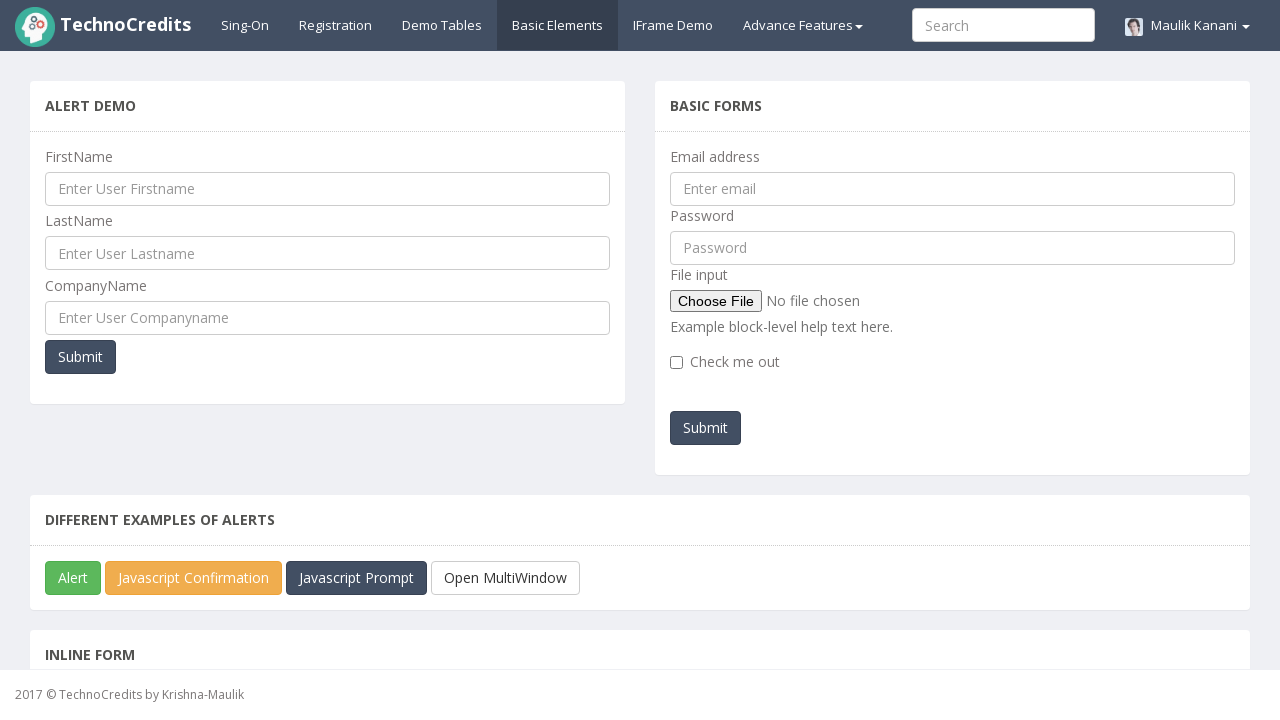

Scrolled down 350px to view alert buttons
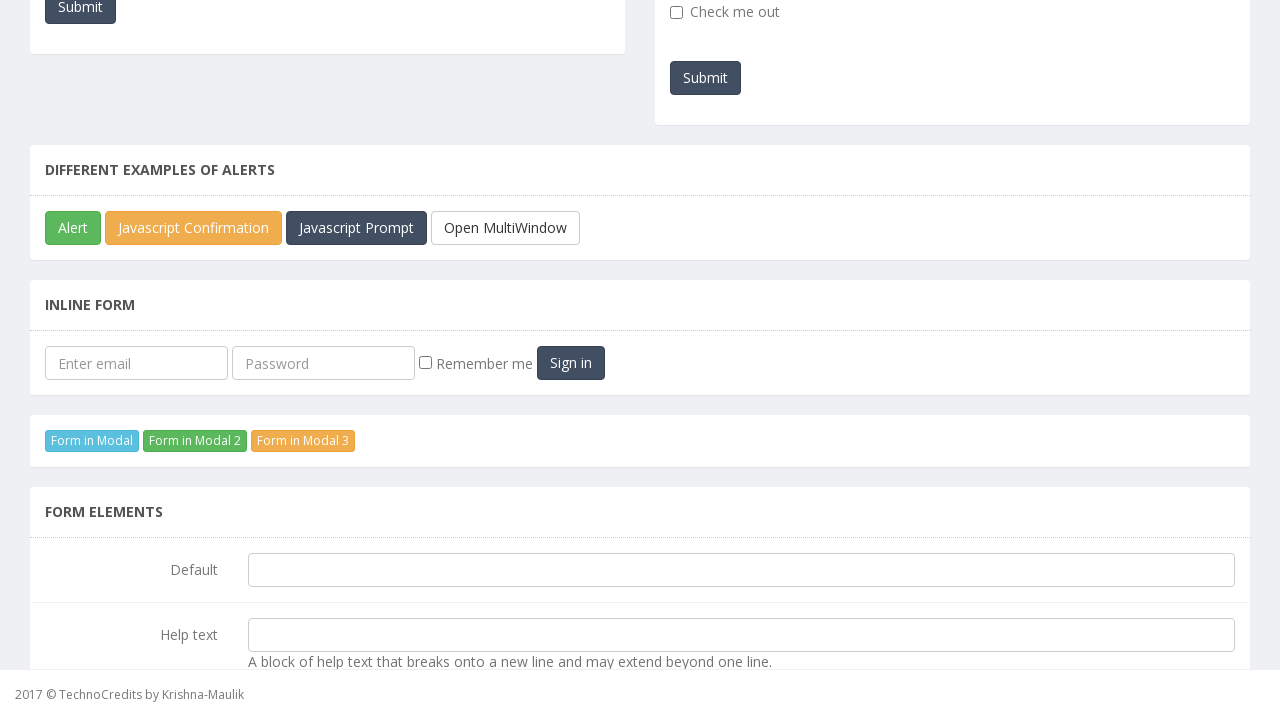

Clicked JavaScript Alert button at (73, 228) on #javascriptAlert
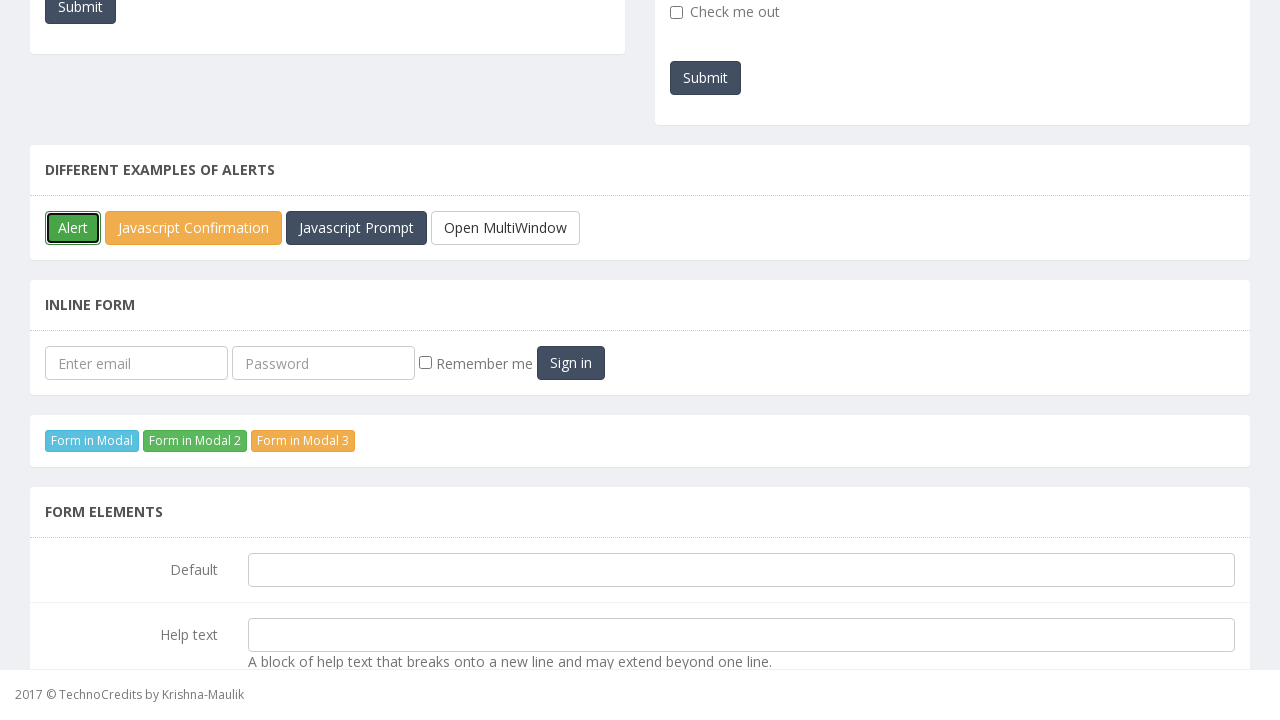

Set up dialog handler to accept alerts
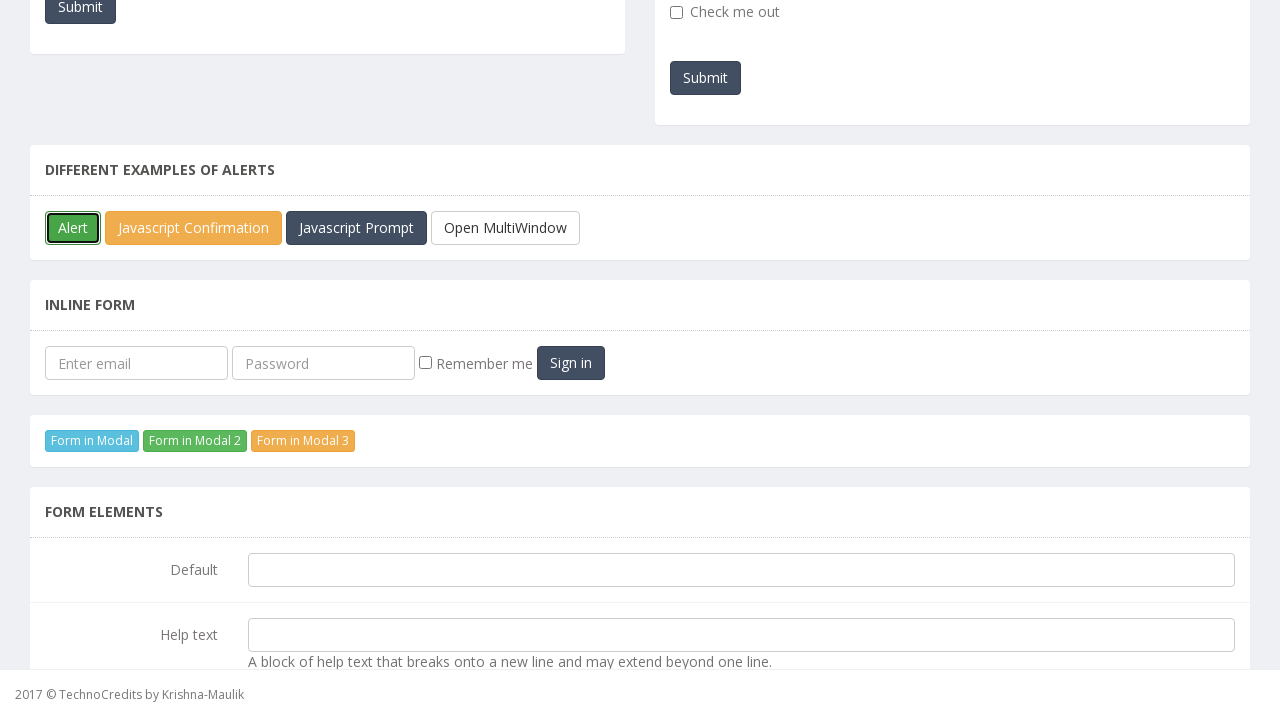

Clicked JavaScript Confirmation button at (194, 228) on xpath=//*[@id='javascriptConfirmBox']
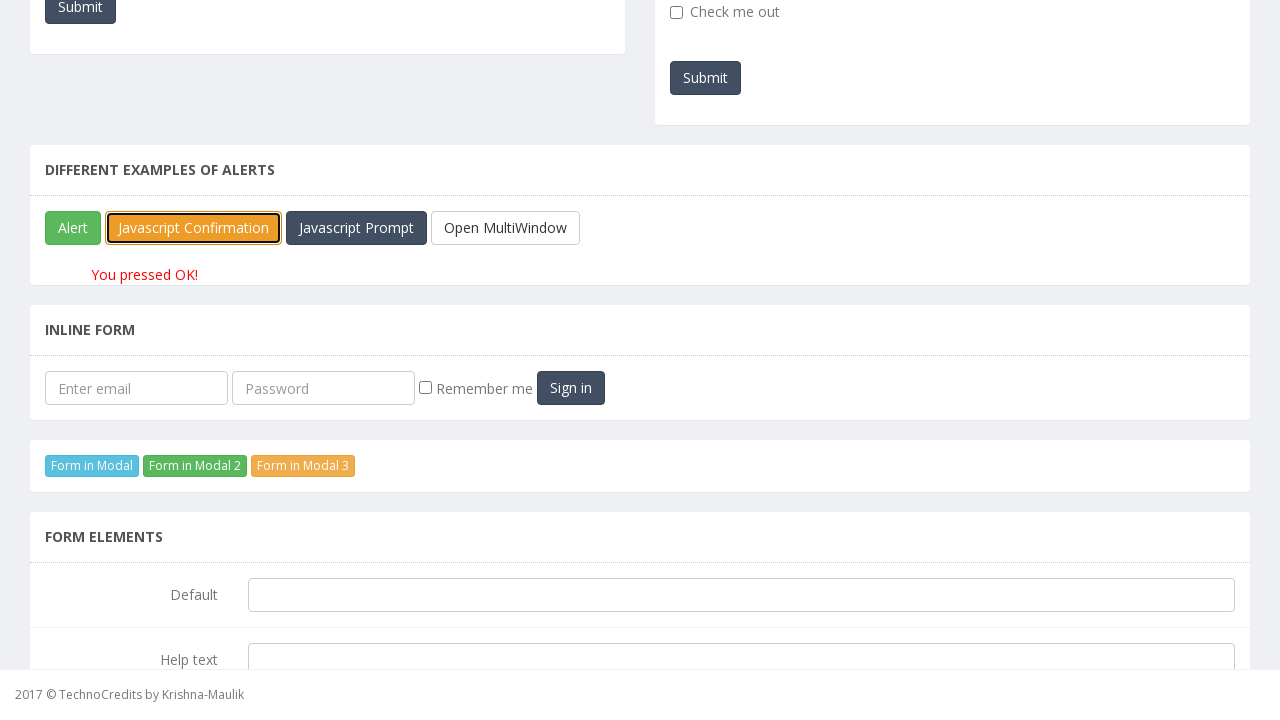

Set up dialog handler to accept confirmation
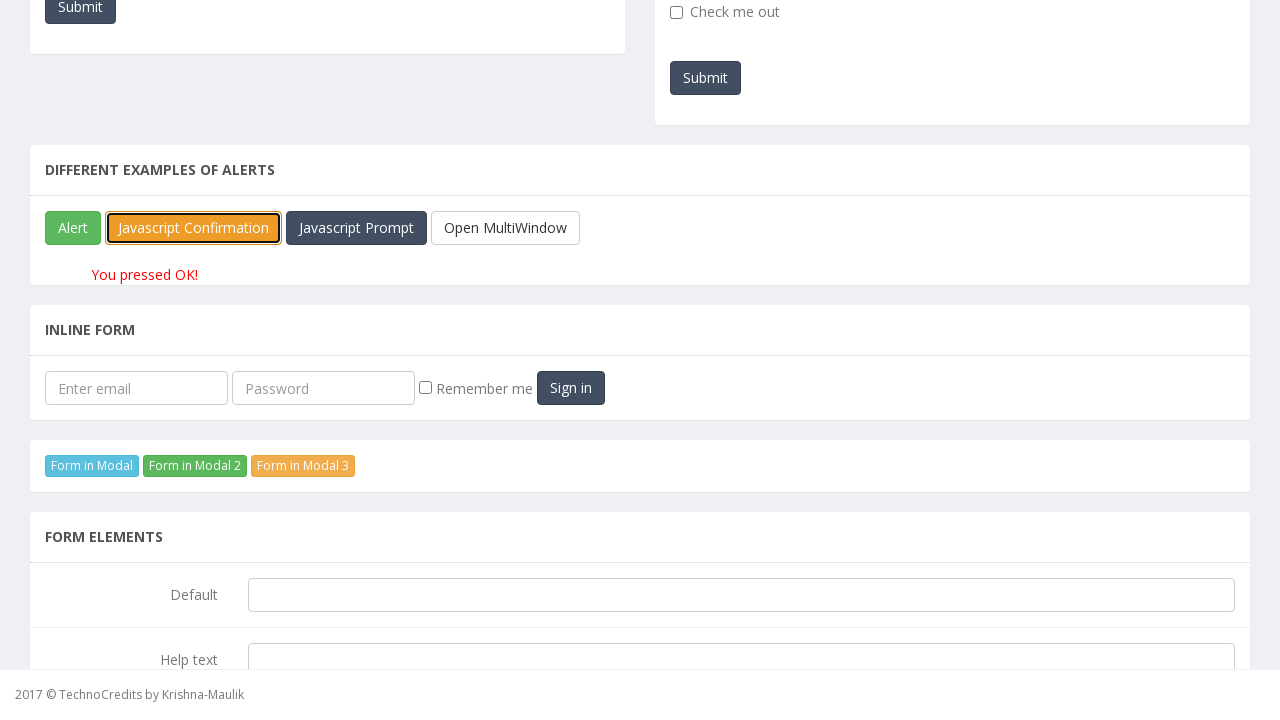

Verified confirmation message is displayed
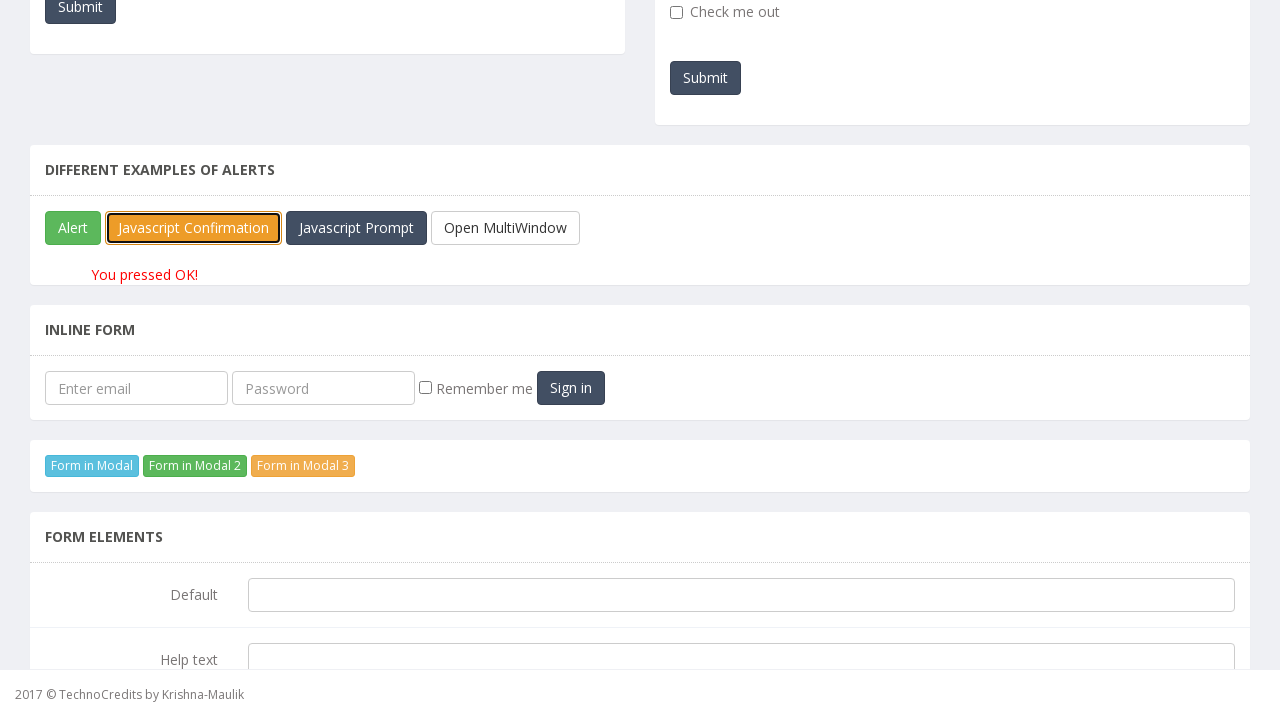

Set up dialog handler to accept prompt with 'TechnoCredit'
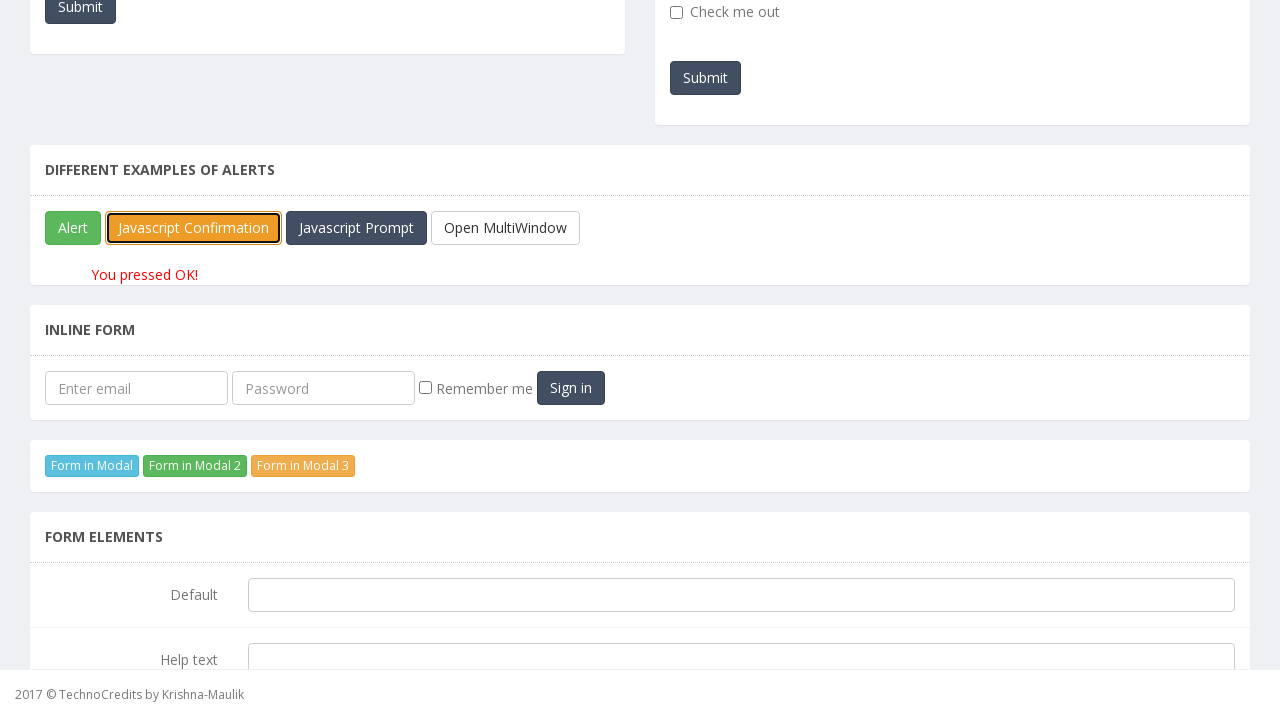

Clicked JavaScript Prompt button at (356, 228) on xpath=//*[@id='javascriptPromp']
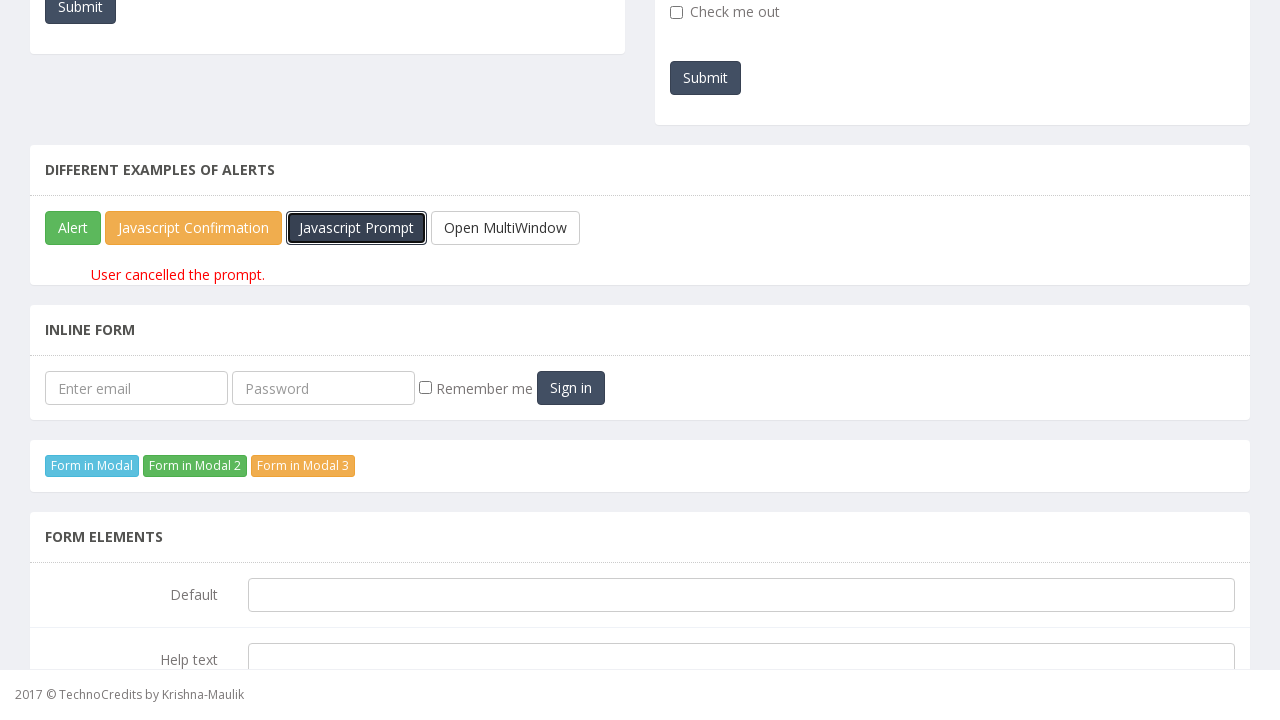

Verified prompt message is displayed
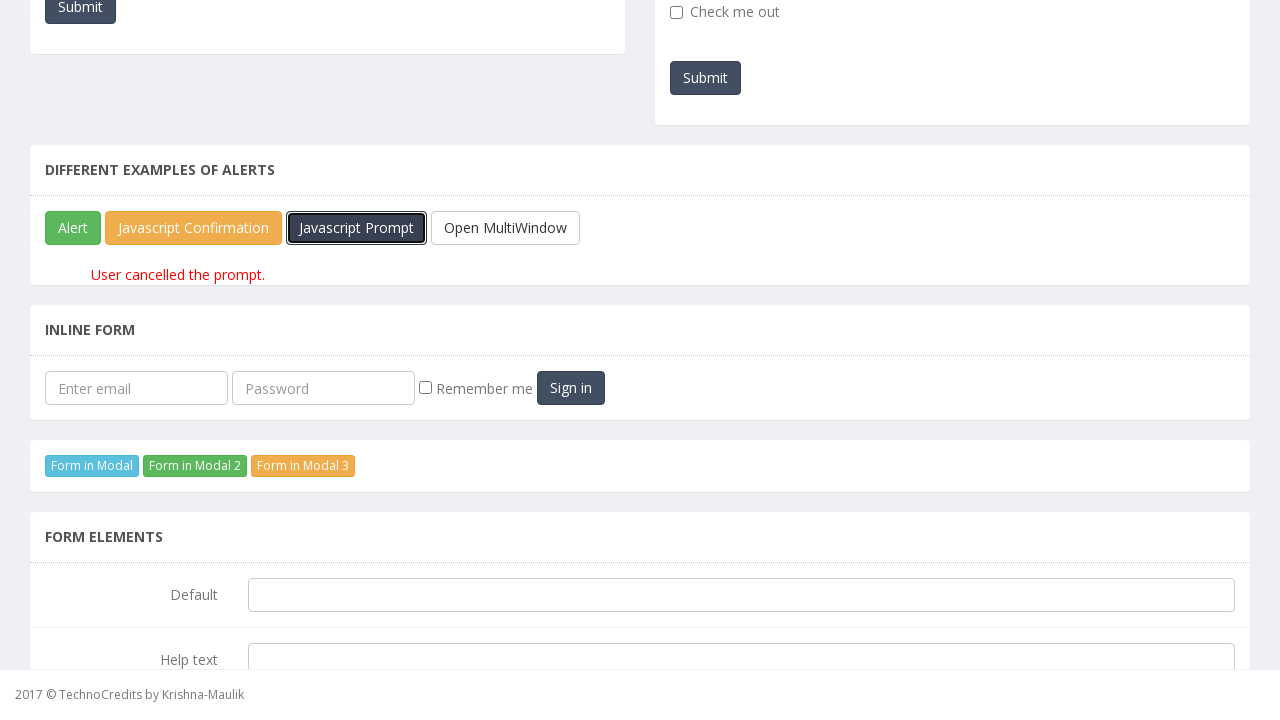

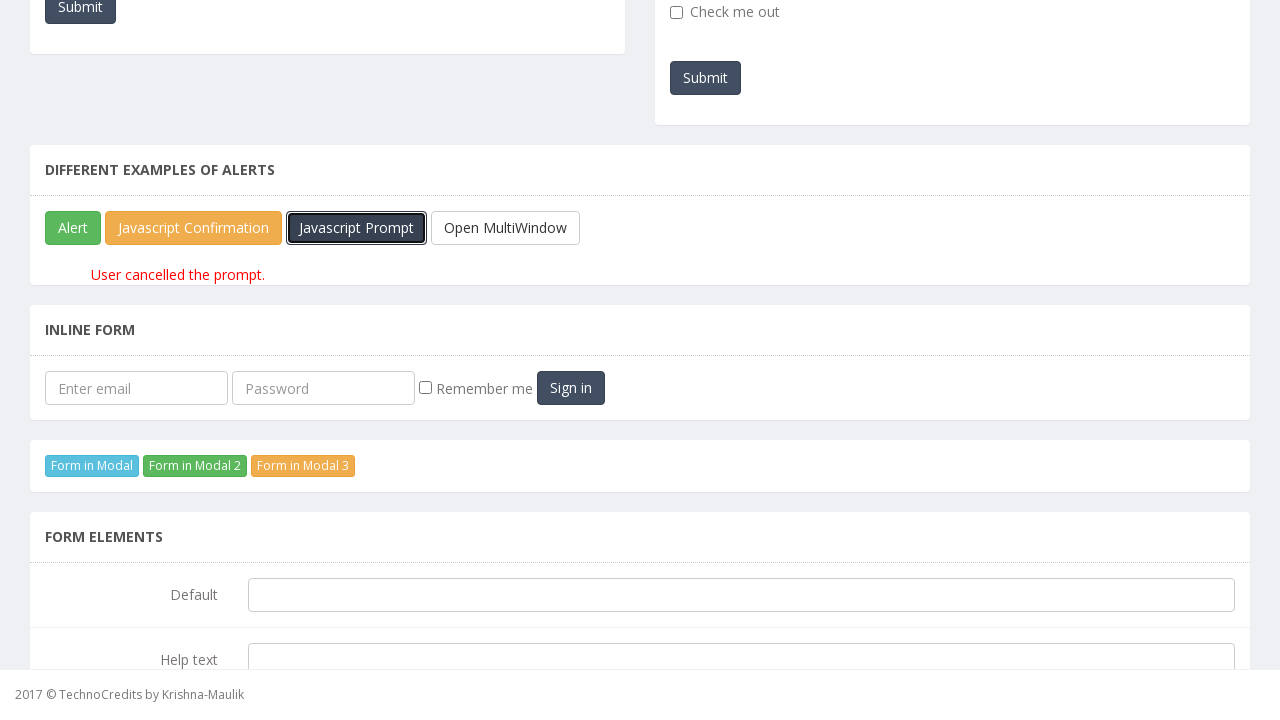